Navigates to carbon.now.sh with code to create a code snippet image, then clicks the Export button to download the generated carbon image.

Starting URL: https://carbon.now.sh/?l=auto&code=print%28%22Hello%20World%22%29

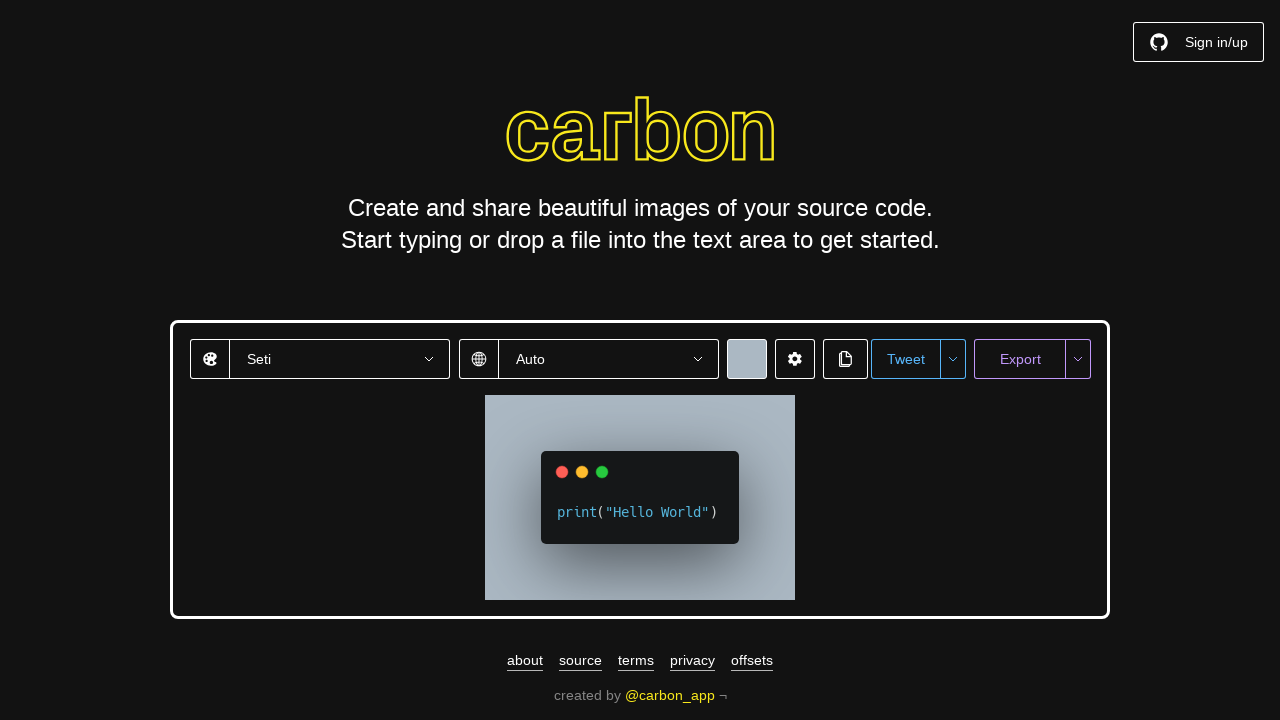

Waited for page to reach networkidle state
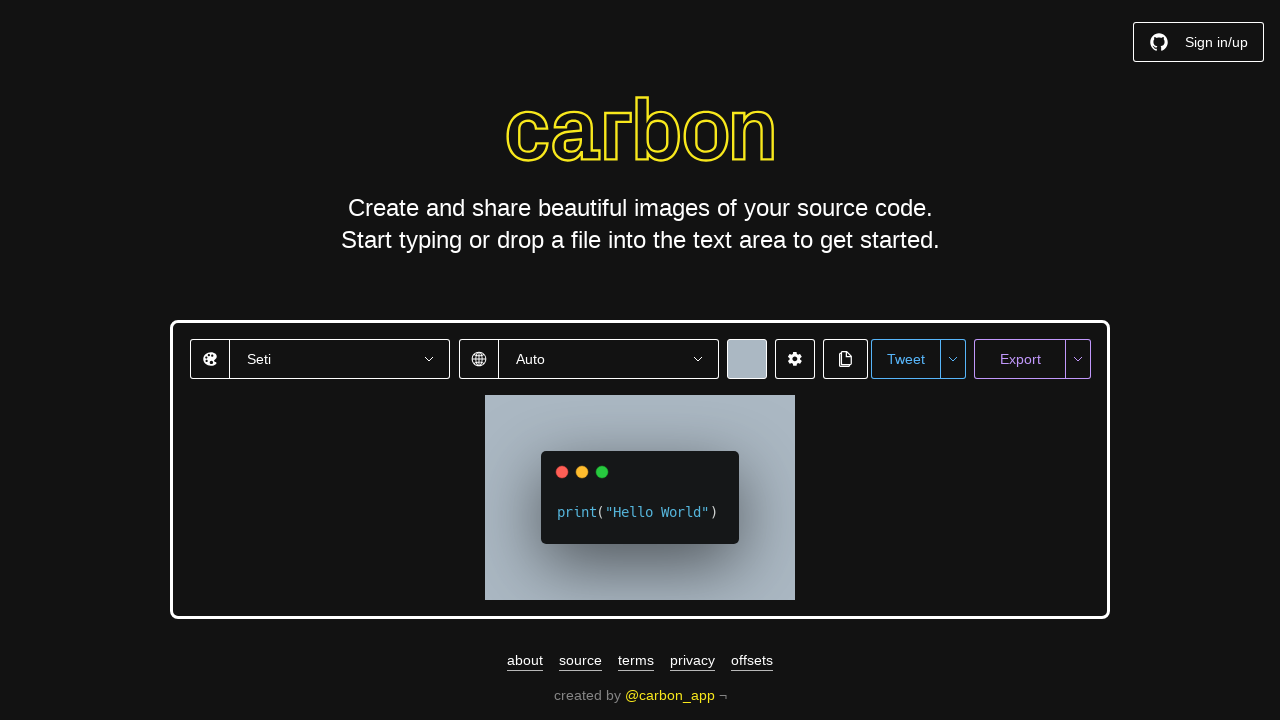

Clicked the Export button to download carbon image at (1020, 359) on xpath=//button[contains(text(),'Export')]
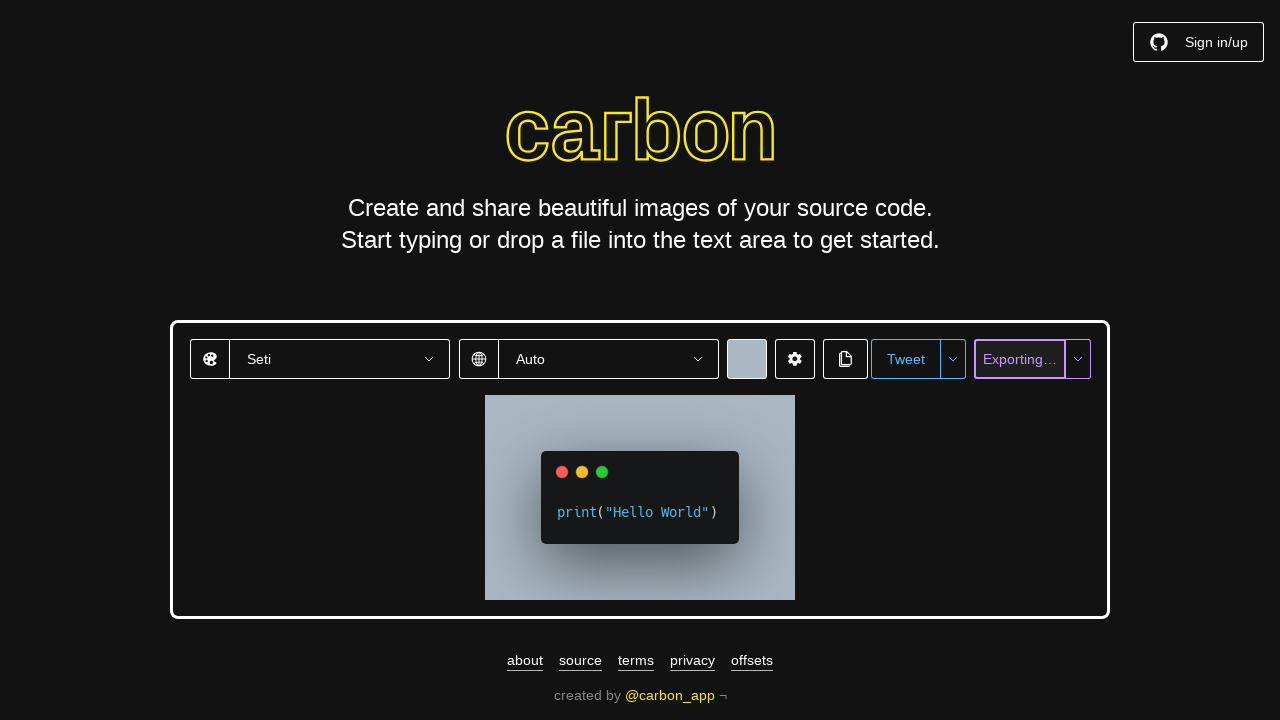

Waited 2 seconds for download to initiate
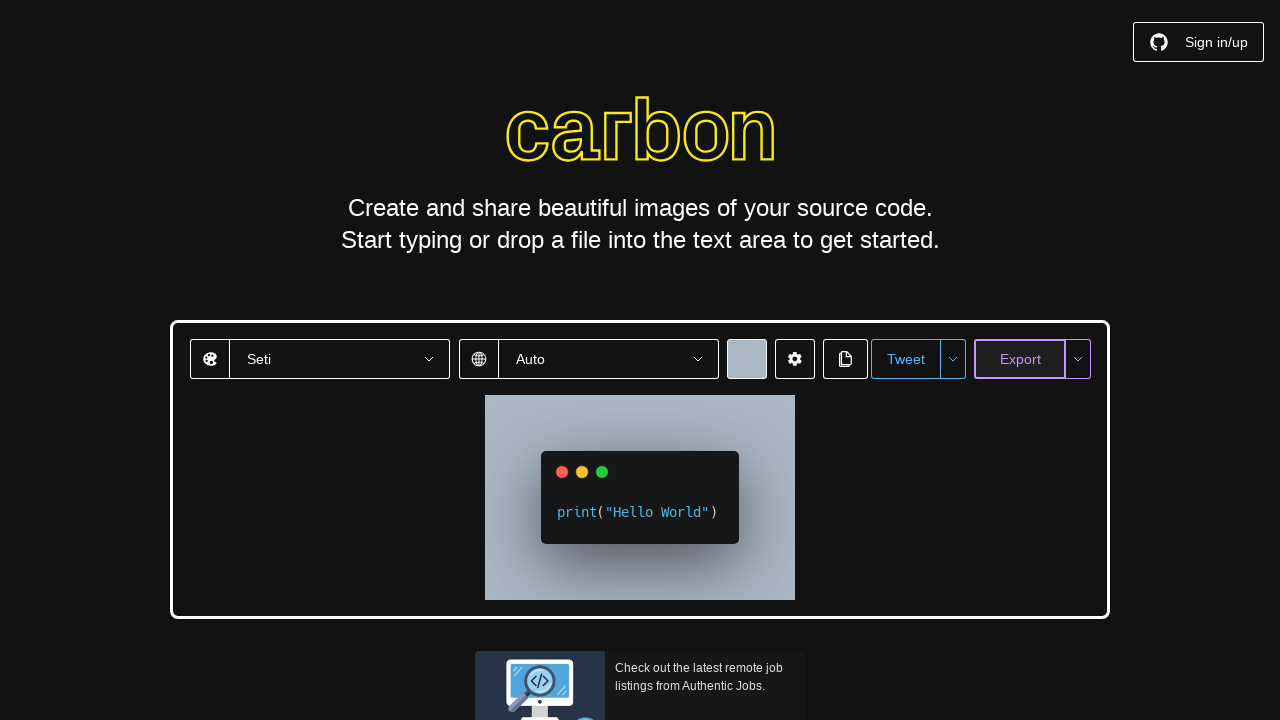

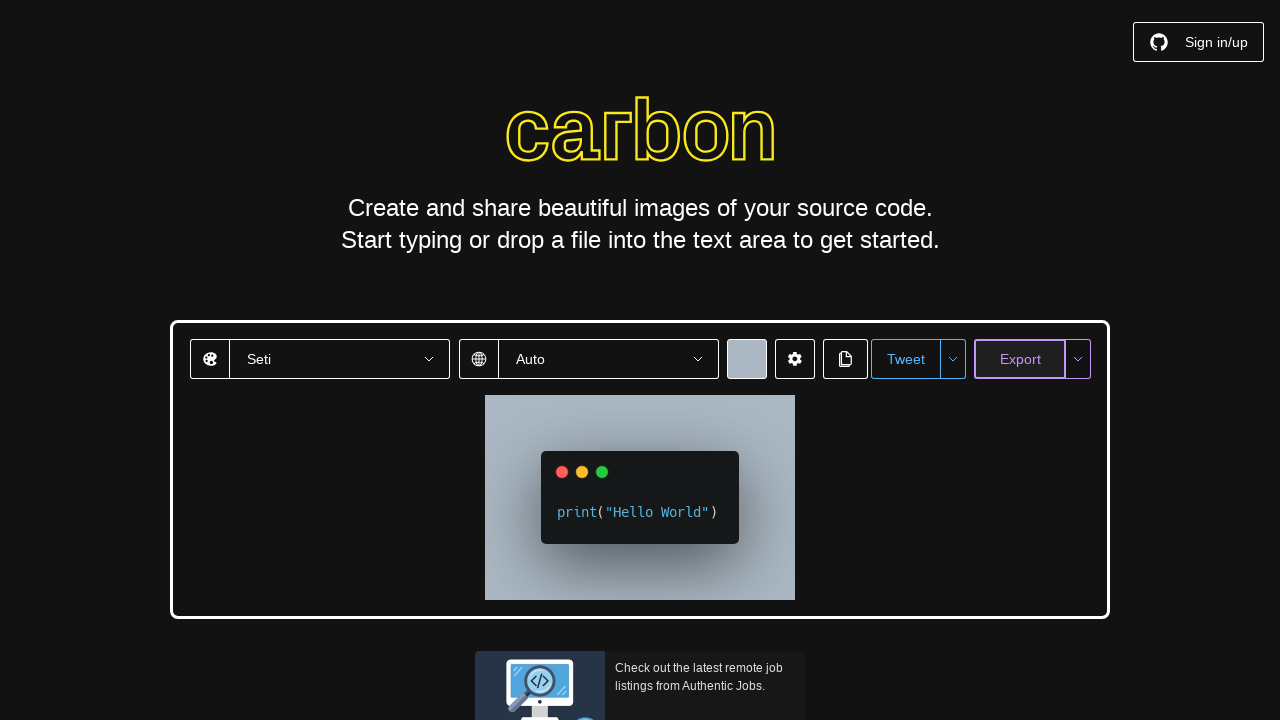